Tests opening a new tab from Browser Windows section and verifies the new tab URL

Starting URL: https://demoqa.com

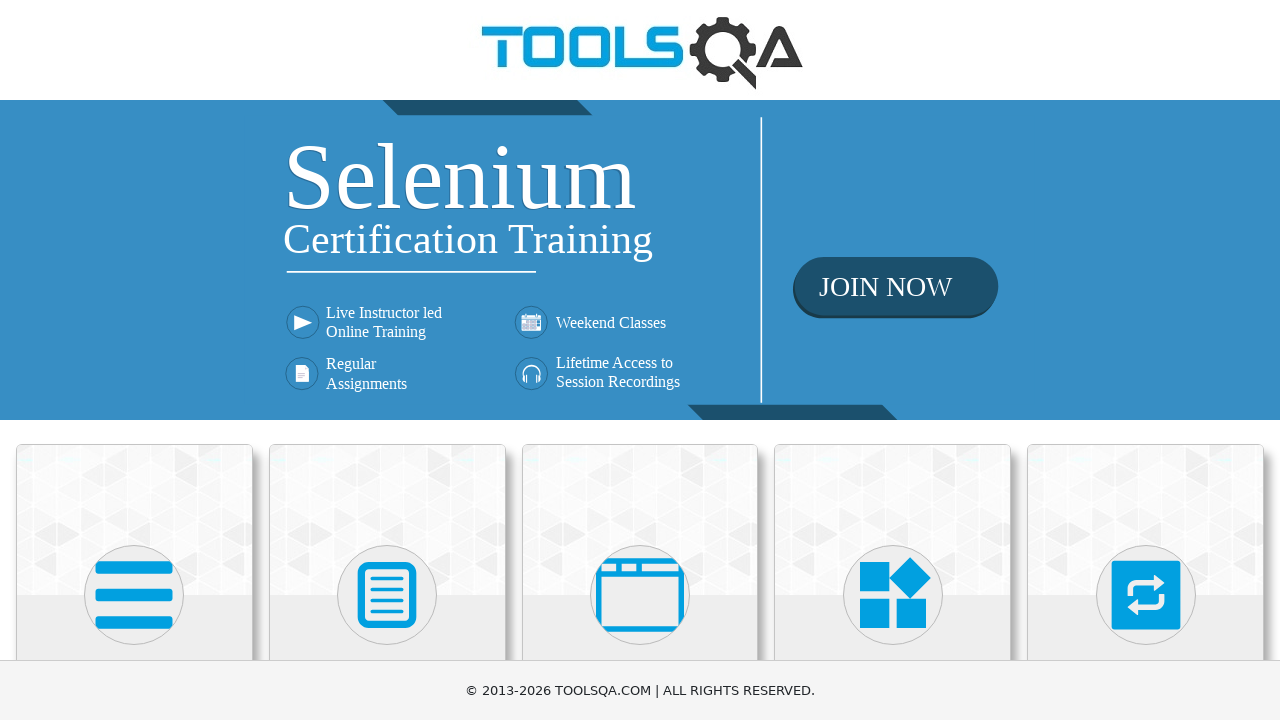

Clicked on Alerts, Frame & Windows card at (640, 360) on text=Alerts, Frame & Windows
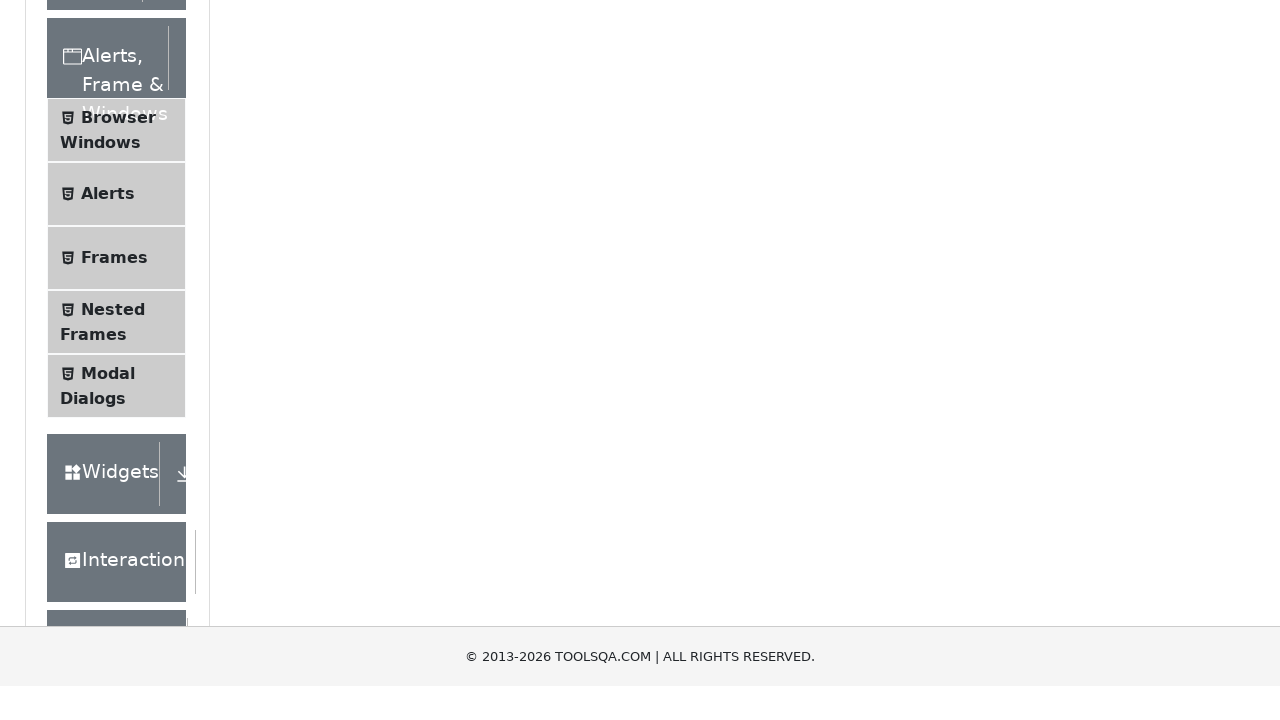

Waited for navigation to alertsWindows page
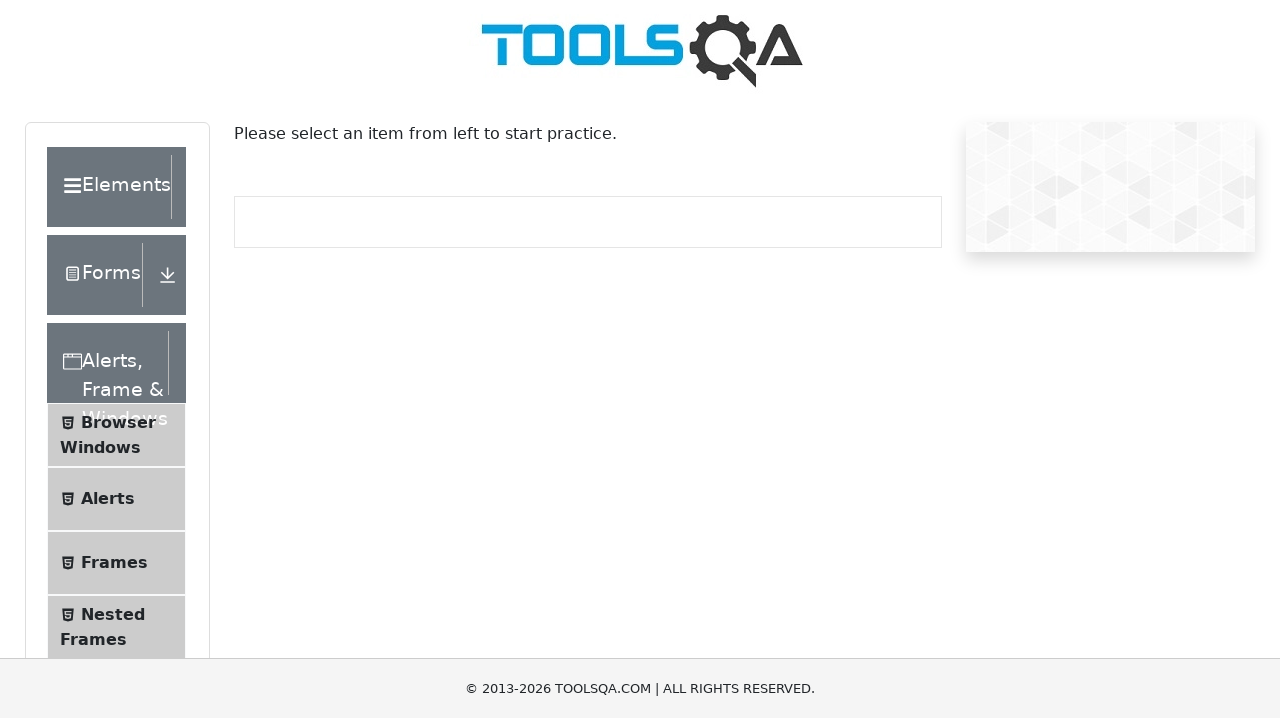

Clicked on Browser Windows menu item at (118, 424) on text=Browser Windows
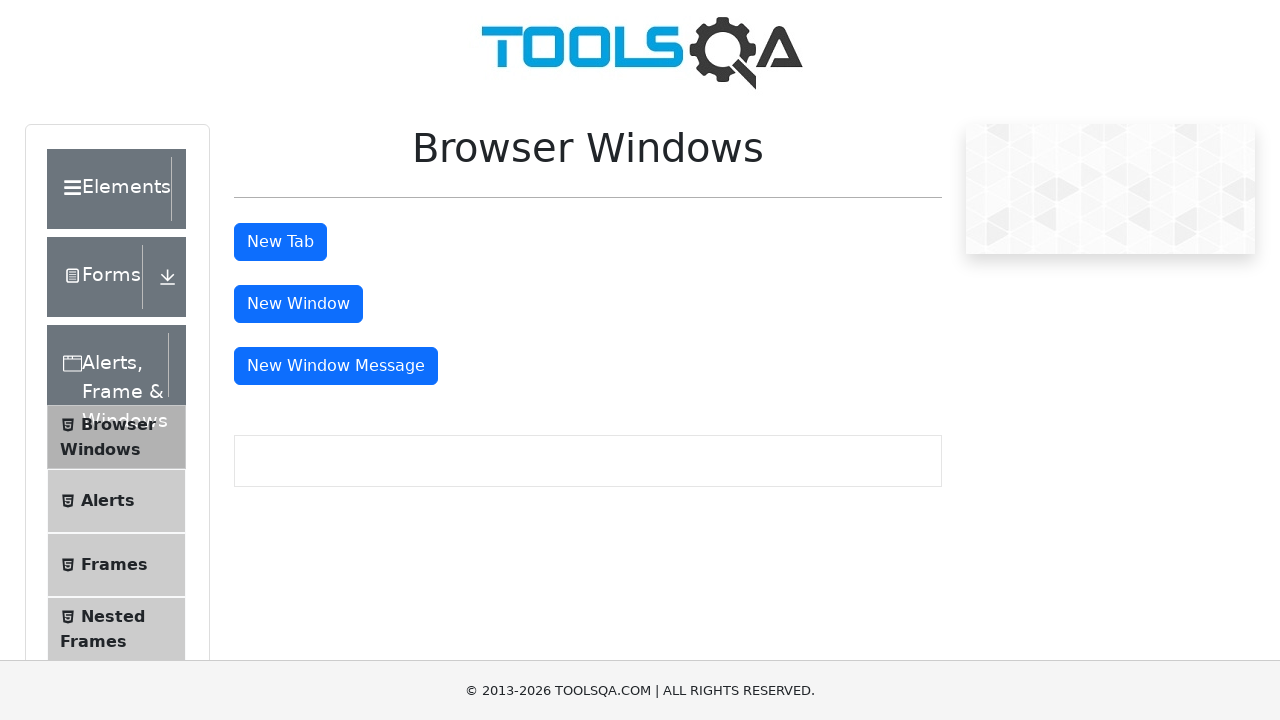

Clicked New Tab button to open new tab at (280, 242) on #tabButton
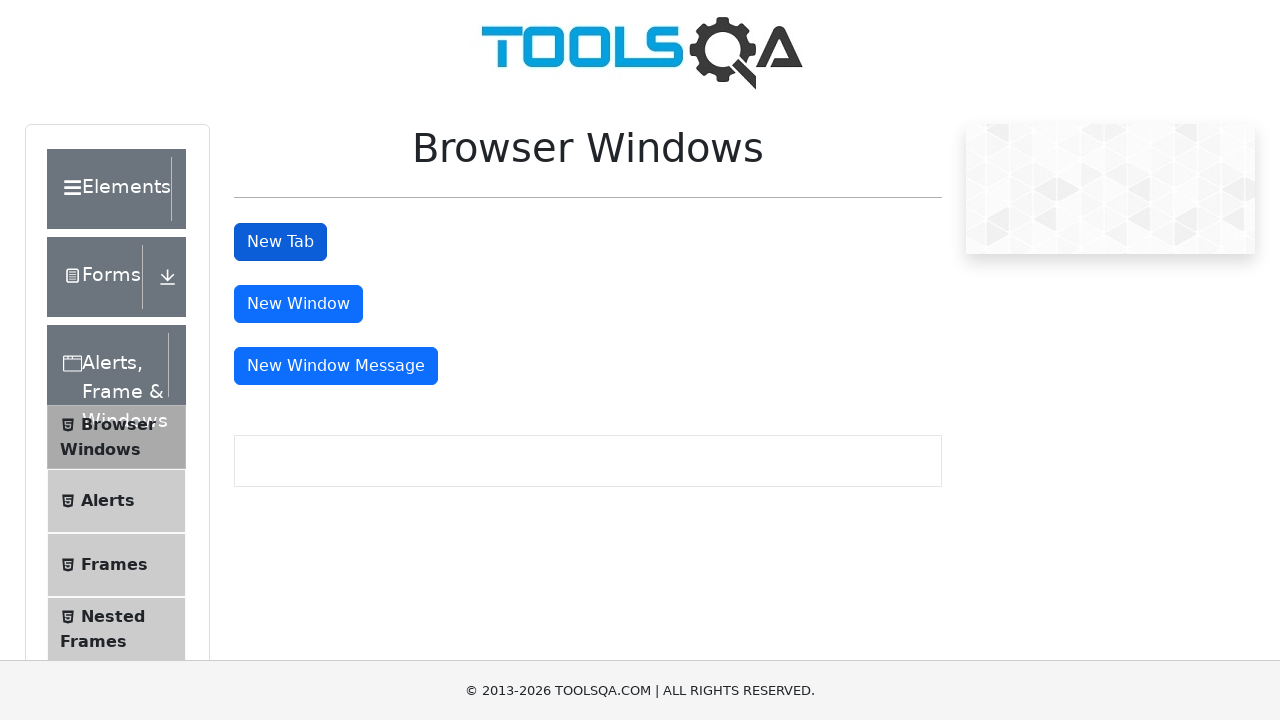

New tab opened successfully
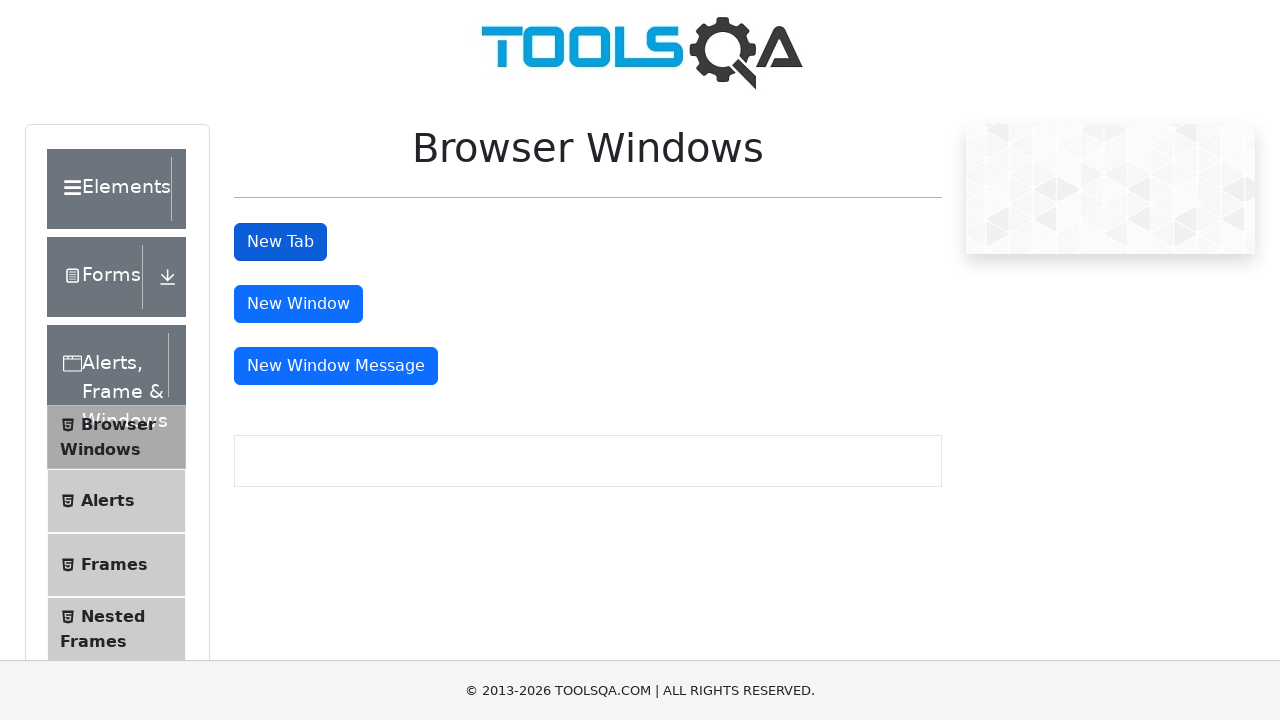

New tab page loaded completely
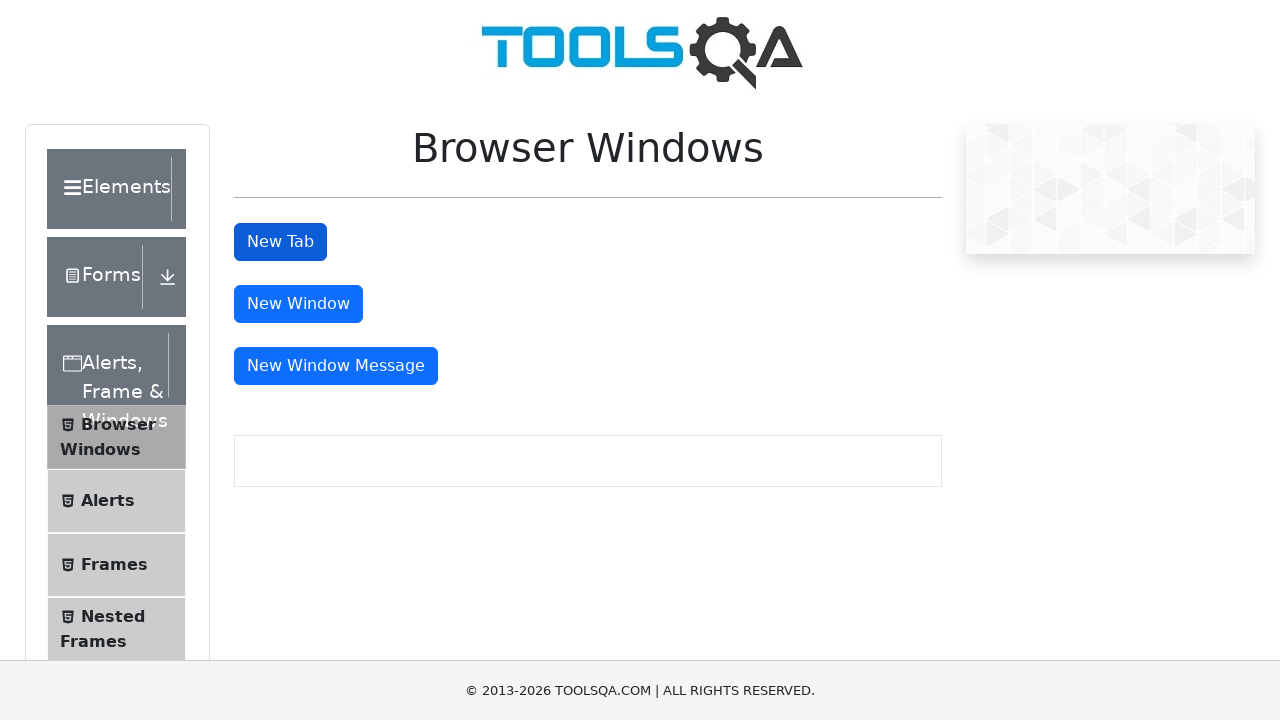

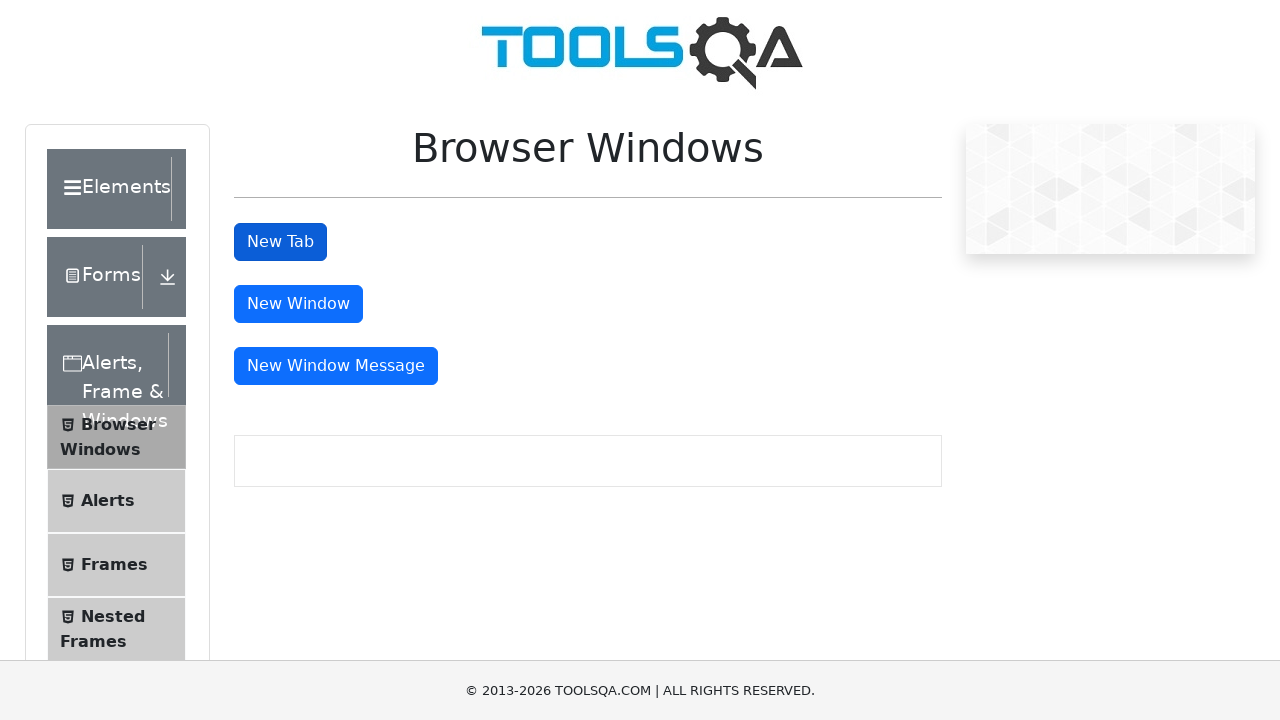